Navigates to Wesleyan University's course search page, selects the seat availability filter option, and clicks the button to list courses.

Starting URL: https://owaprod-pub.wesleyan.edu/reg/!wesmaps_page.html?stuid=&facid=NONE&page=search&term=1209

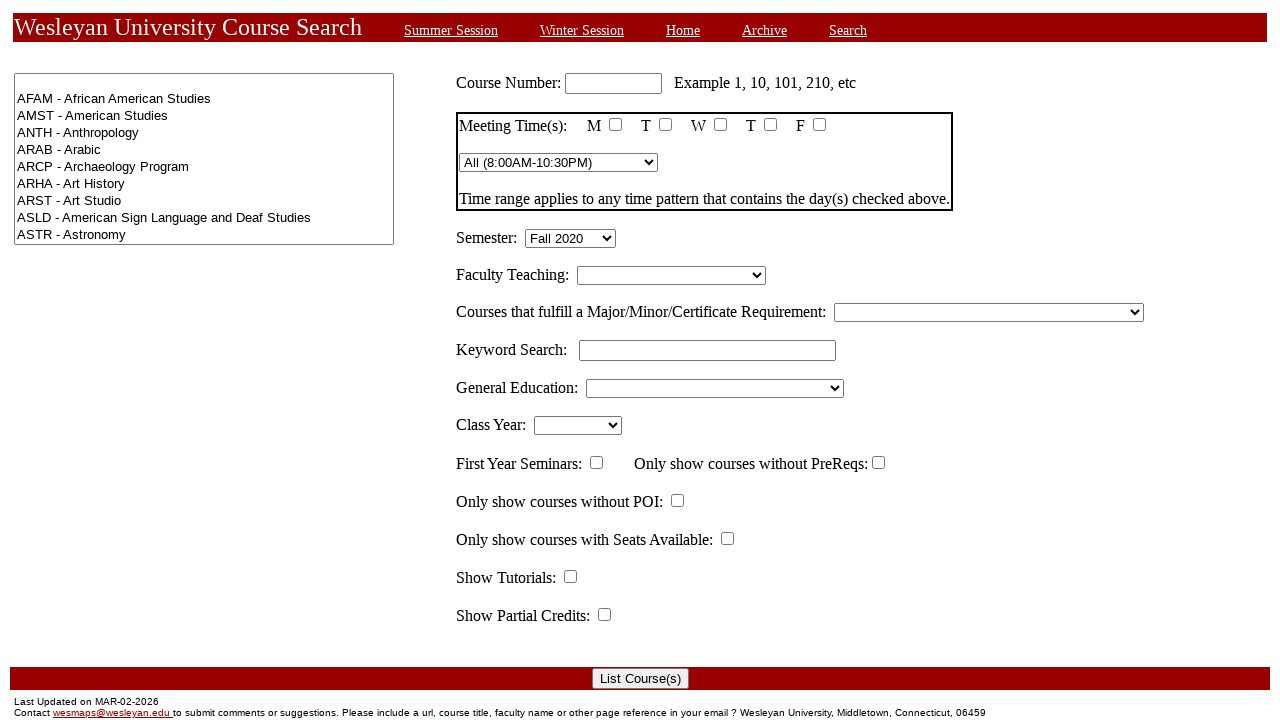

Clicked seat availability filter checkbox at (727, 538) on input[name='seatavail']
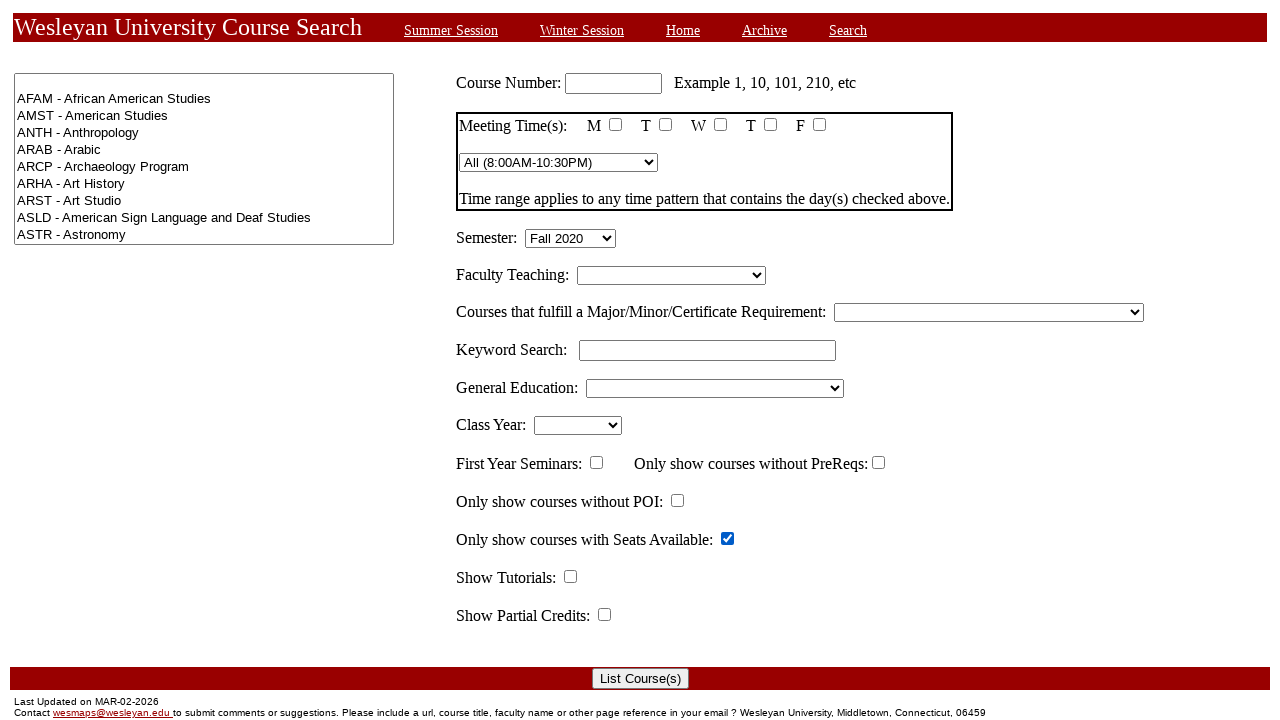

Clicked 'List Course(s)' button to submit search at (640, 678) on input[value='List Course(s)']
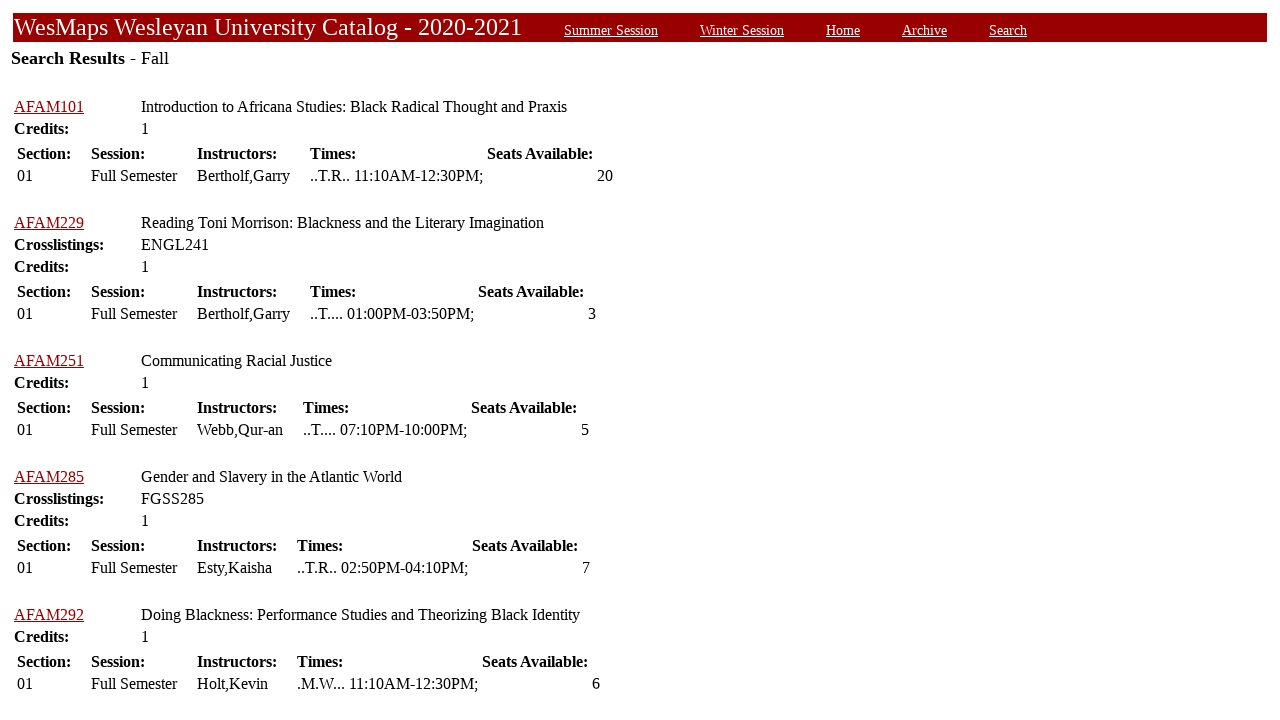

Course results table loaded successfully
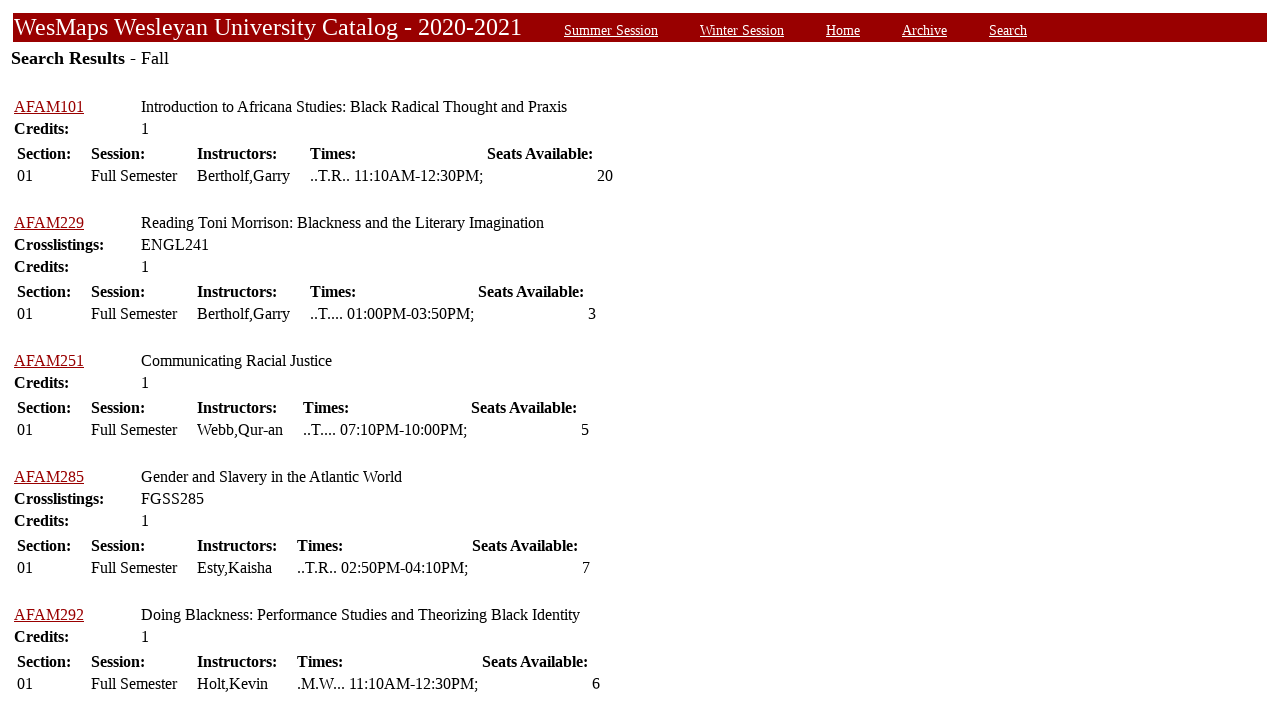

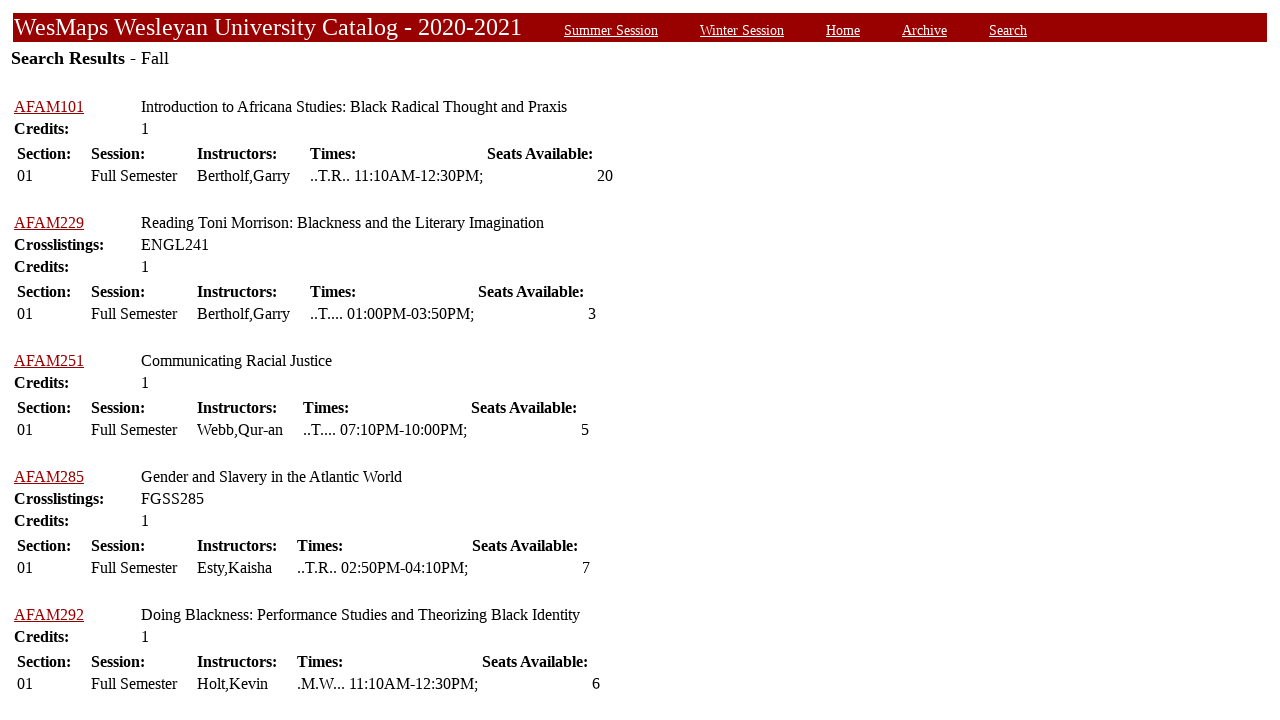